Tests Google Translate by entering text "hello" for translation from auto-detect to Russian and waits for the translation result to appear.

Starting URL: https://translate.google.com/?hl=en#view=home&op=translate&sl=auto&tl=ru

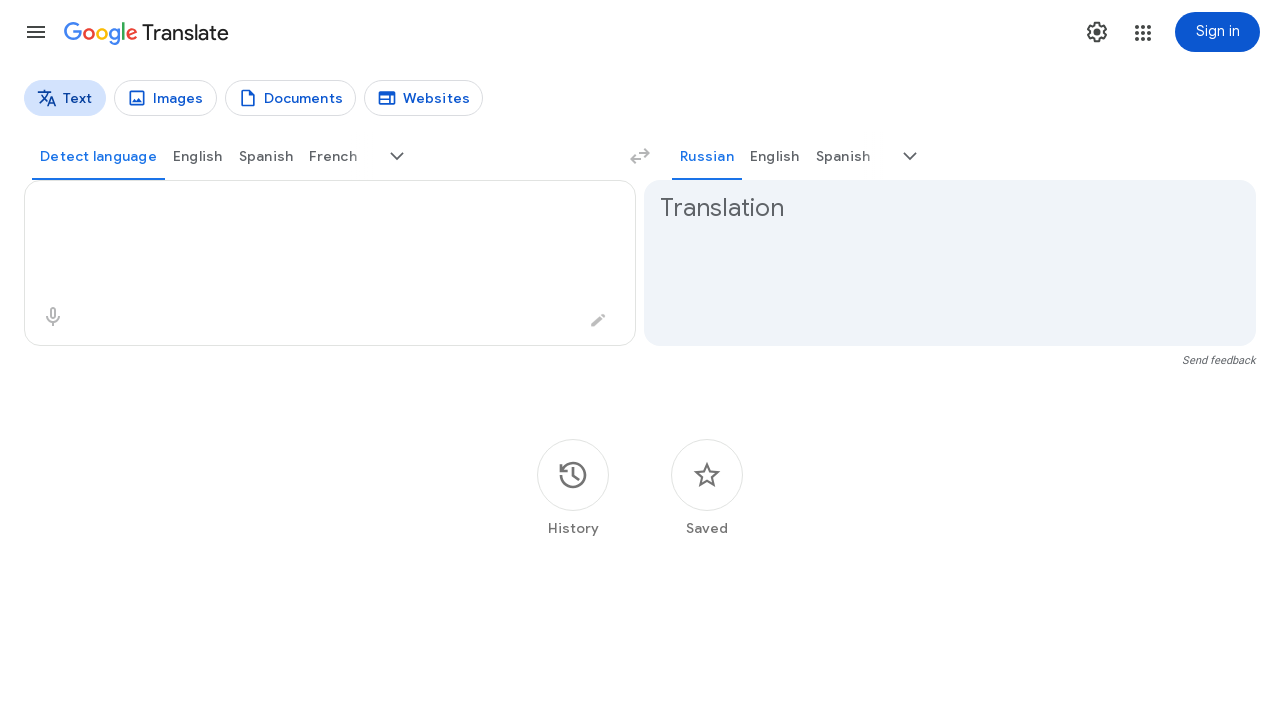

Waited for page to load (networkidle)
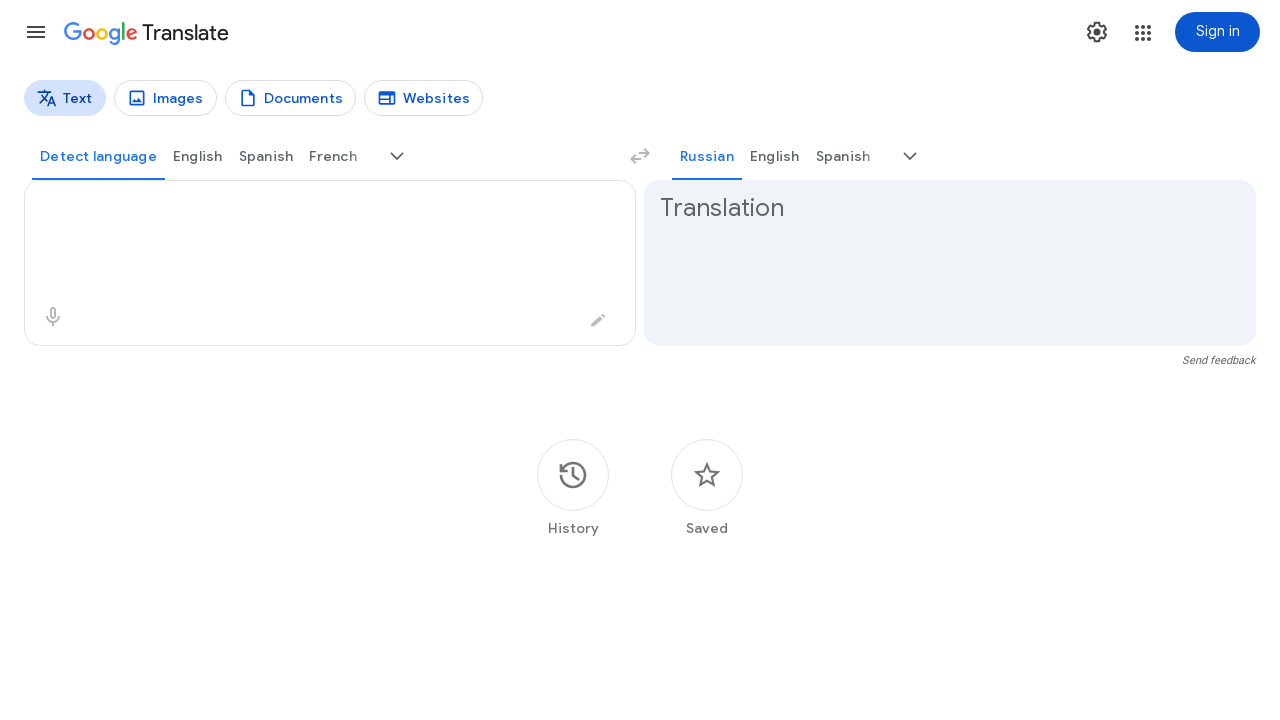

Filled source text input with 'hello' on textarea[aria-label='Source text']
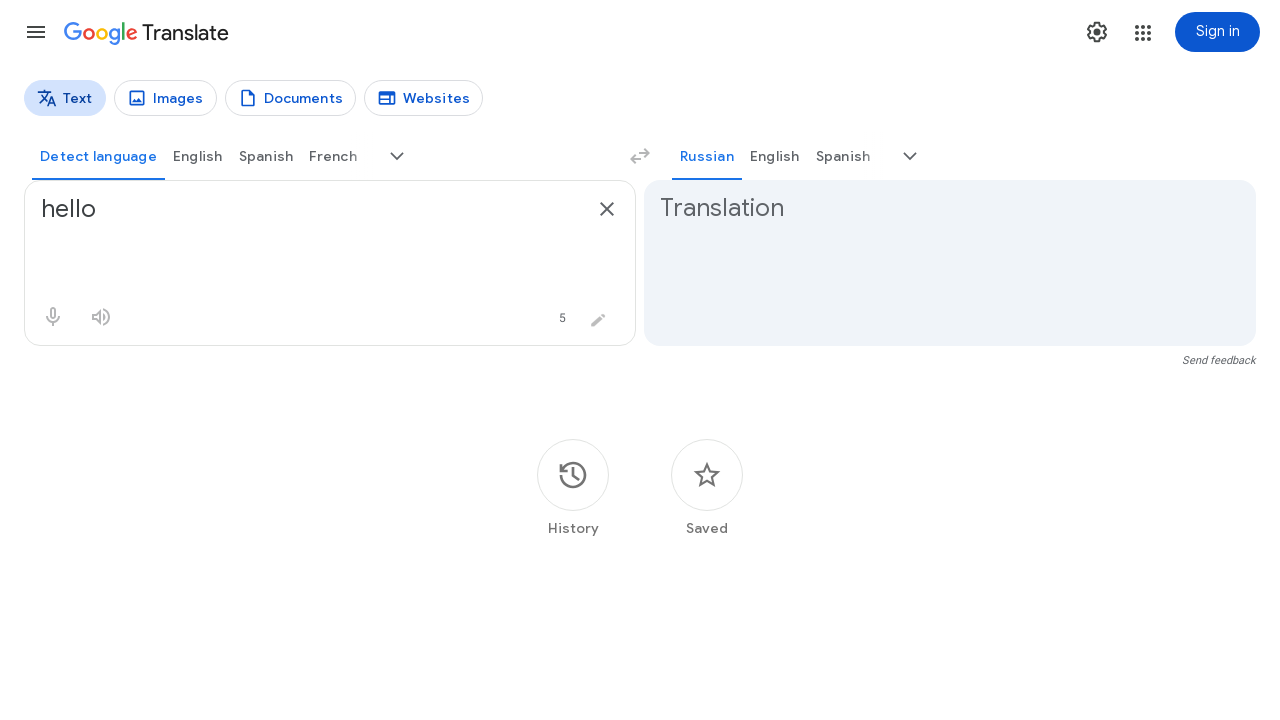

Translation result appeared (by data-result-index selector)
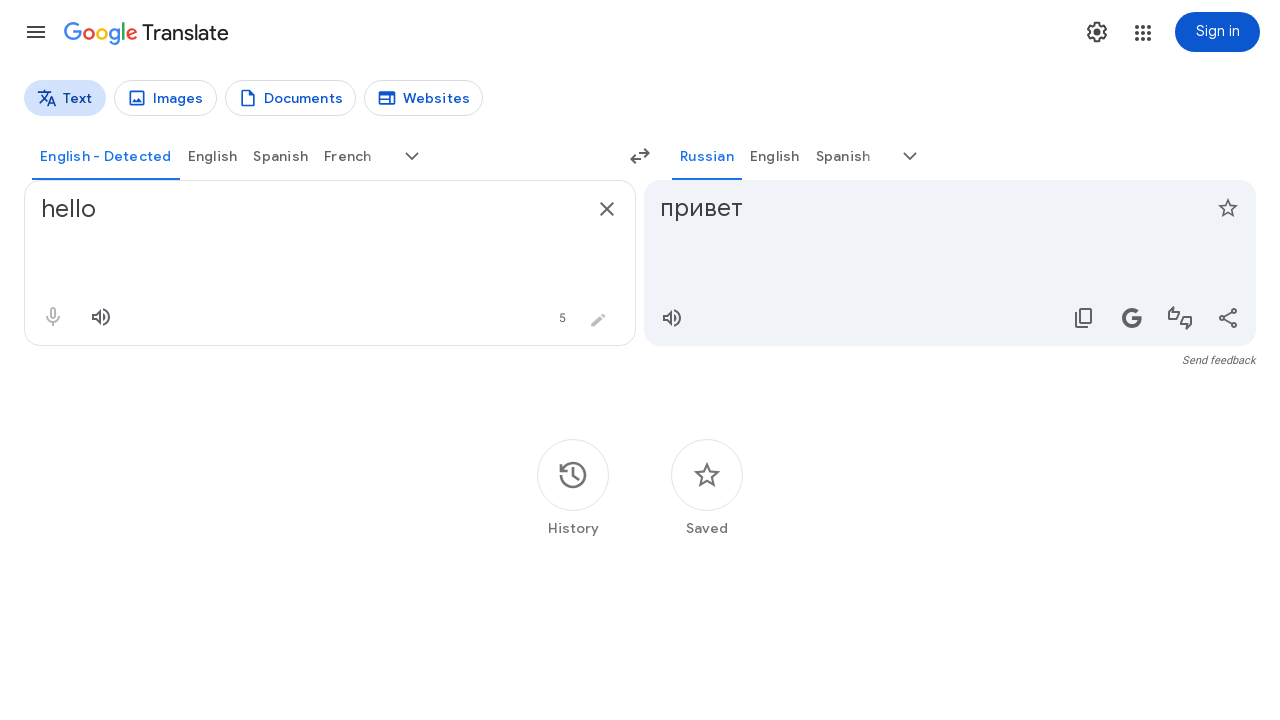

Translation output container loaded (HwtZe class)
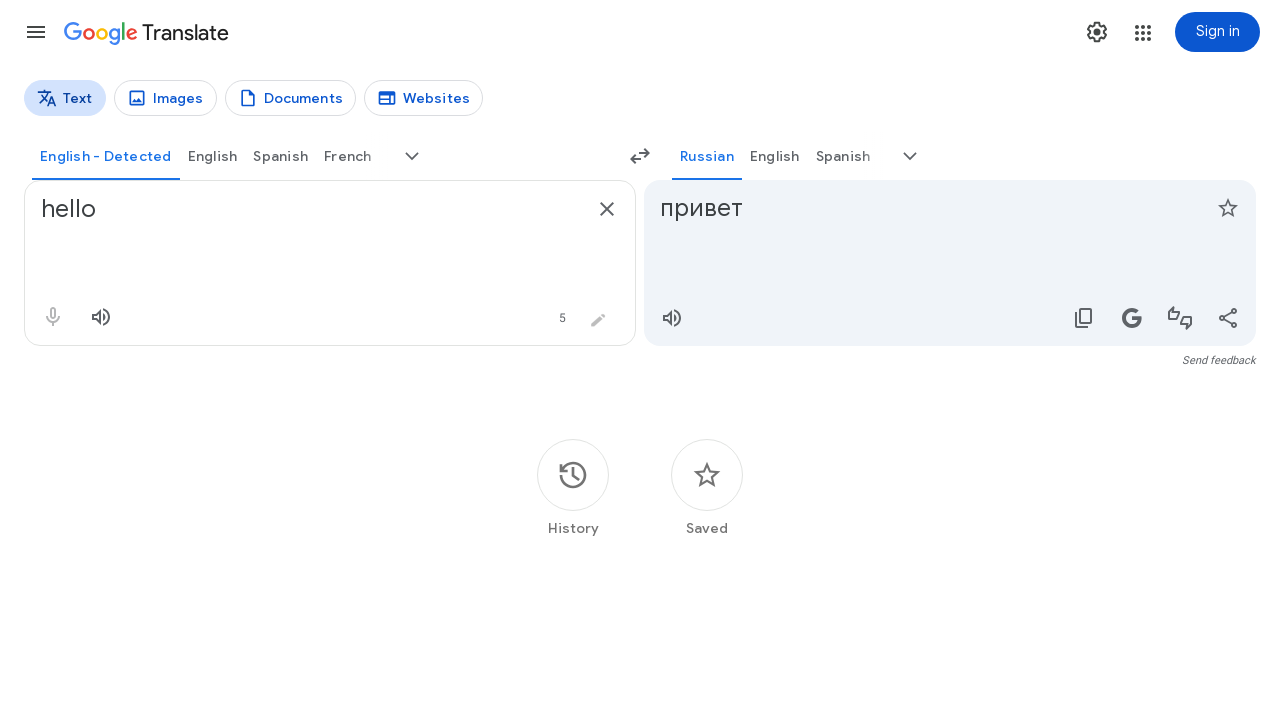

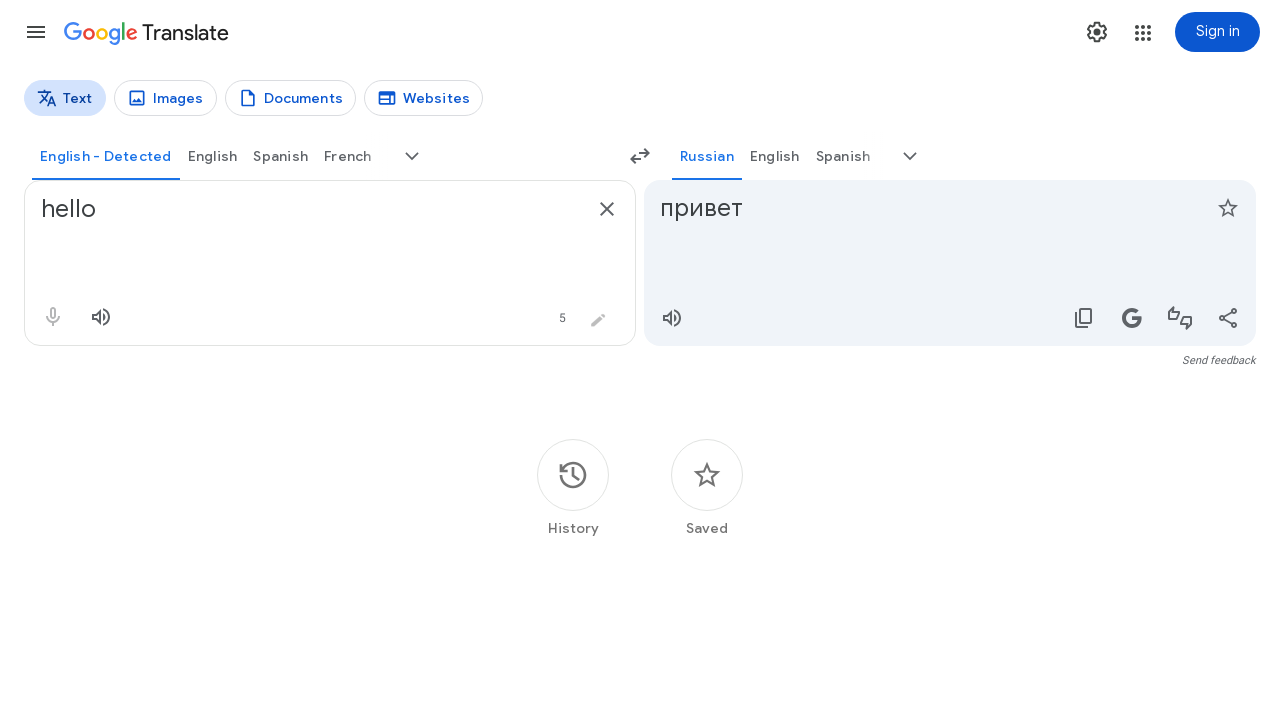